Navigates to Swiggy food delivery website and enters a location (Chennai) in the location search field to set delivery address.

Starting URL: https://www.swiggy.com/

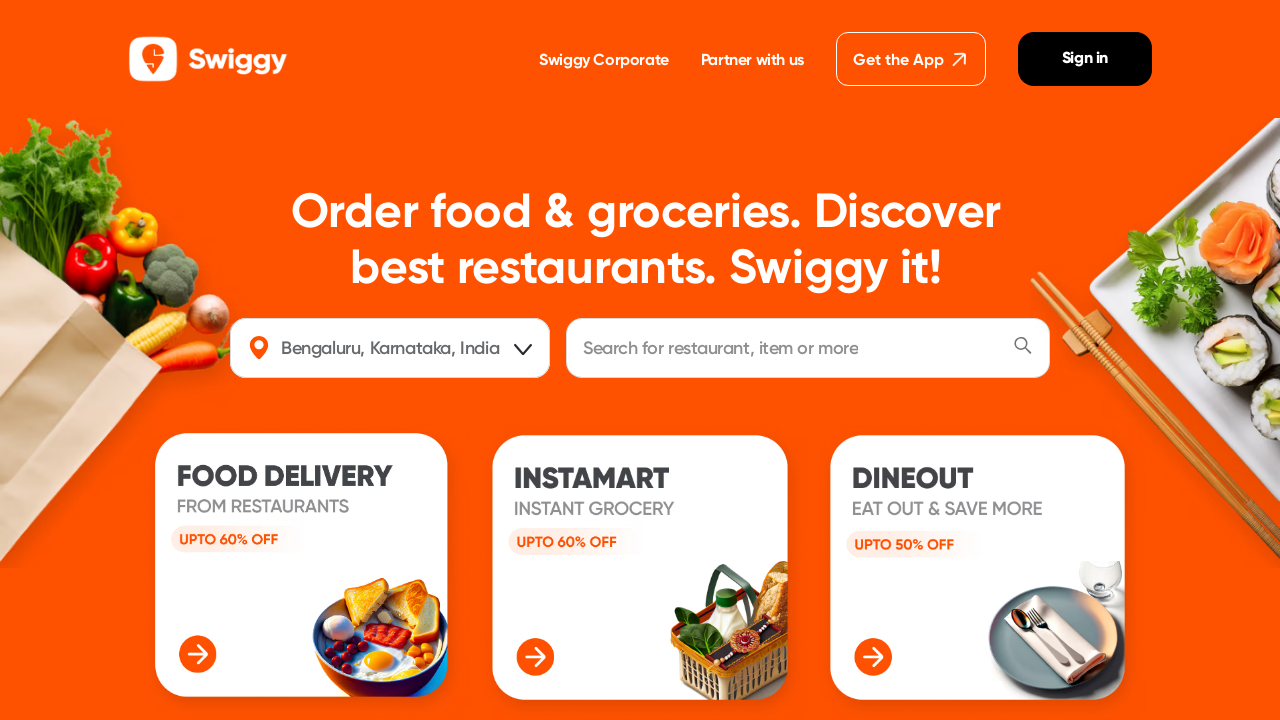

Navigated to Swiggy food delivery website
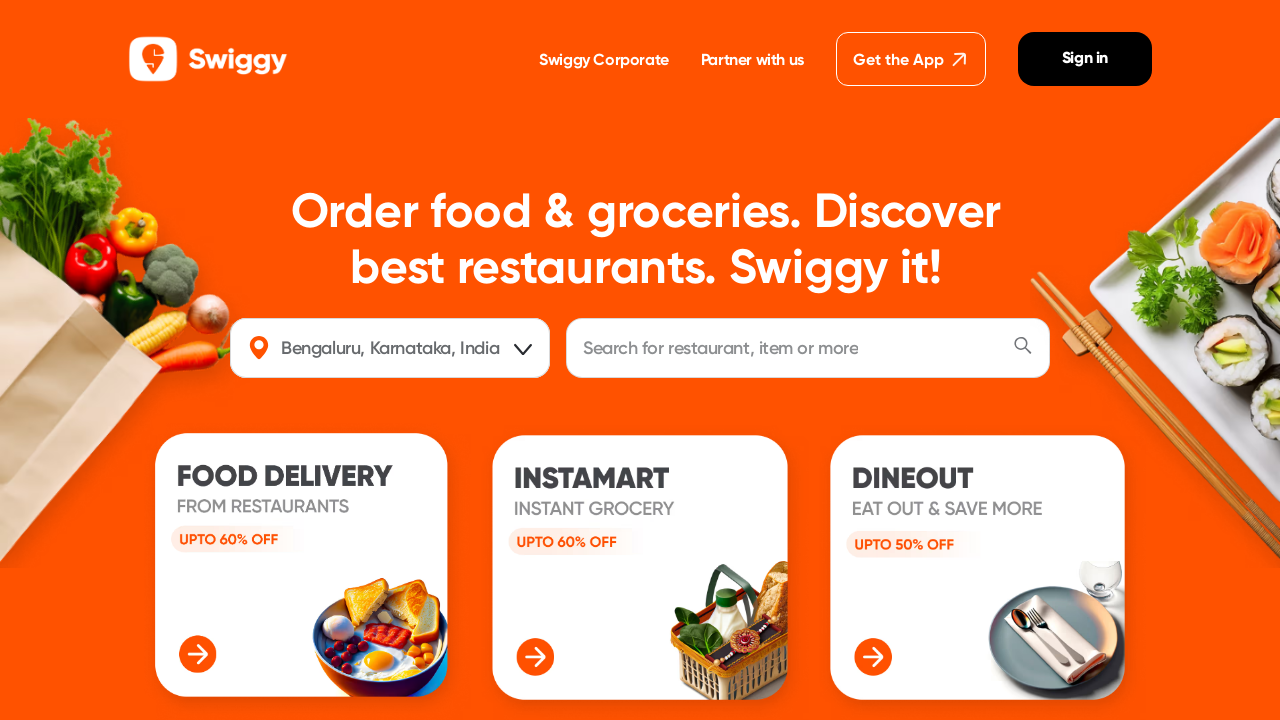

Entered 'Chennai' in the location search field on #location
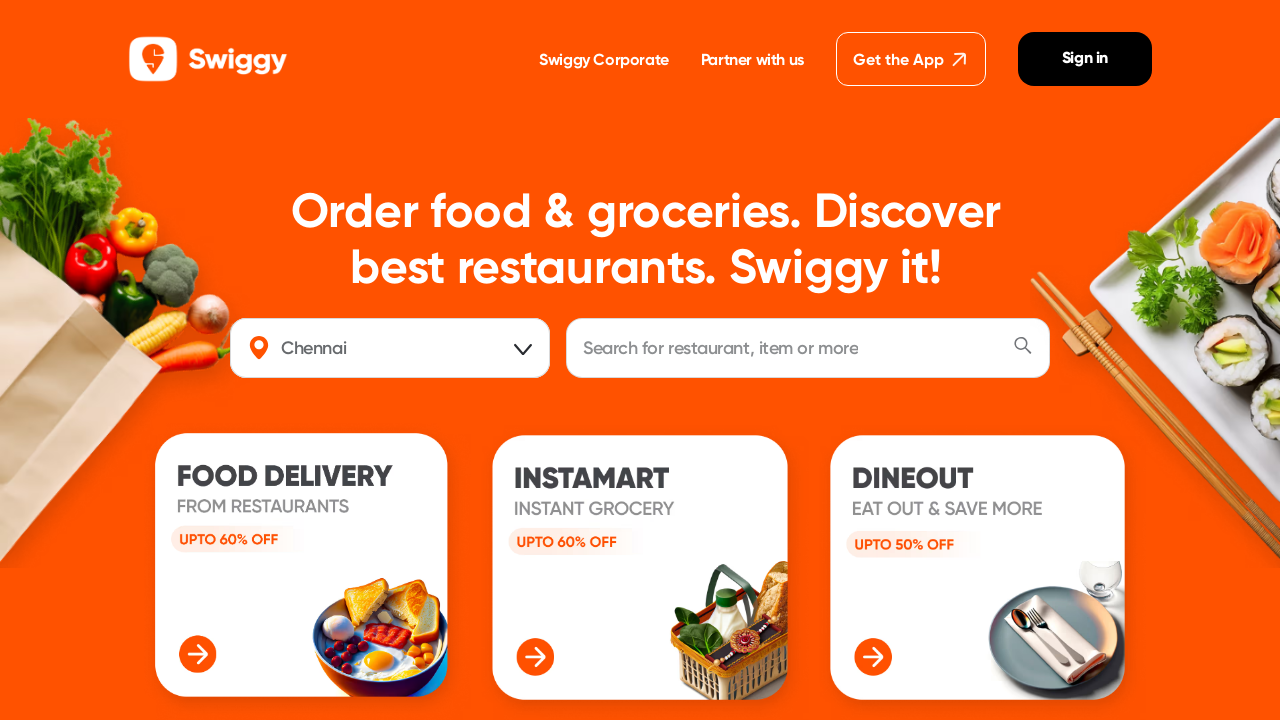

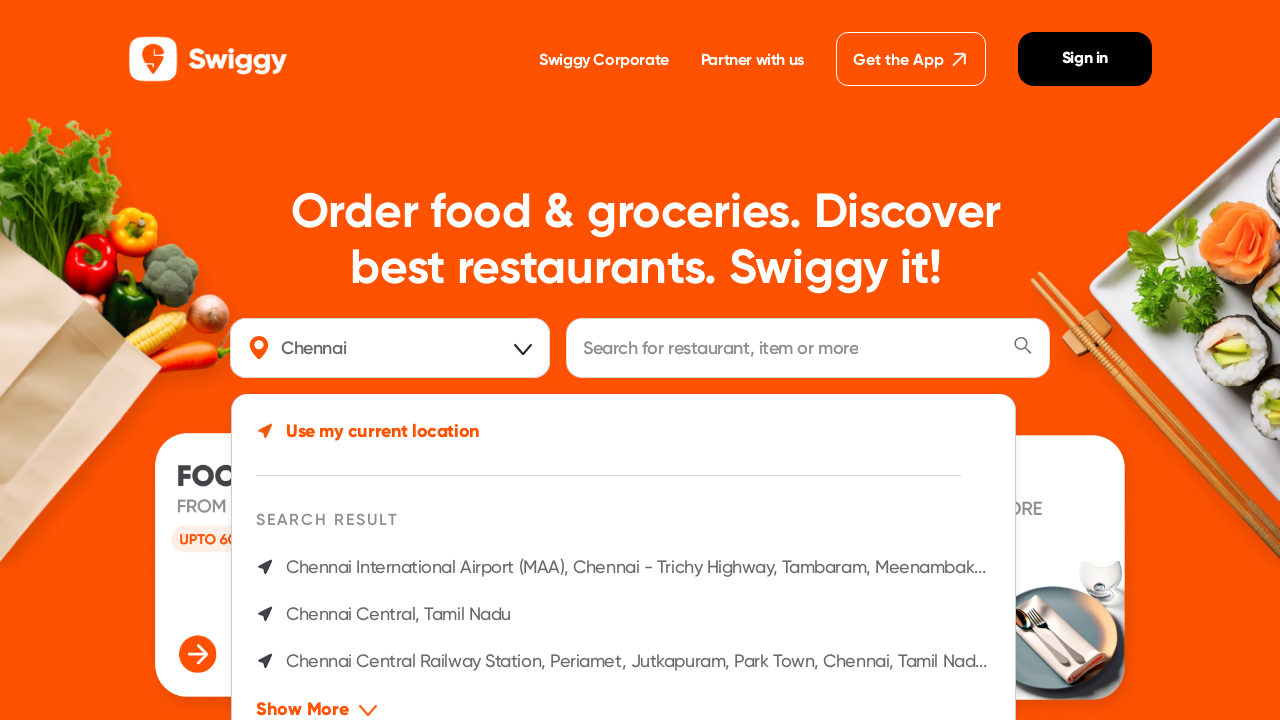